Tests mouse hover functionality by navigating to Hovers page and hovering over an avatar to reveal user information

Starting URL: https://practice.cydeo.com/

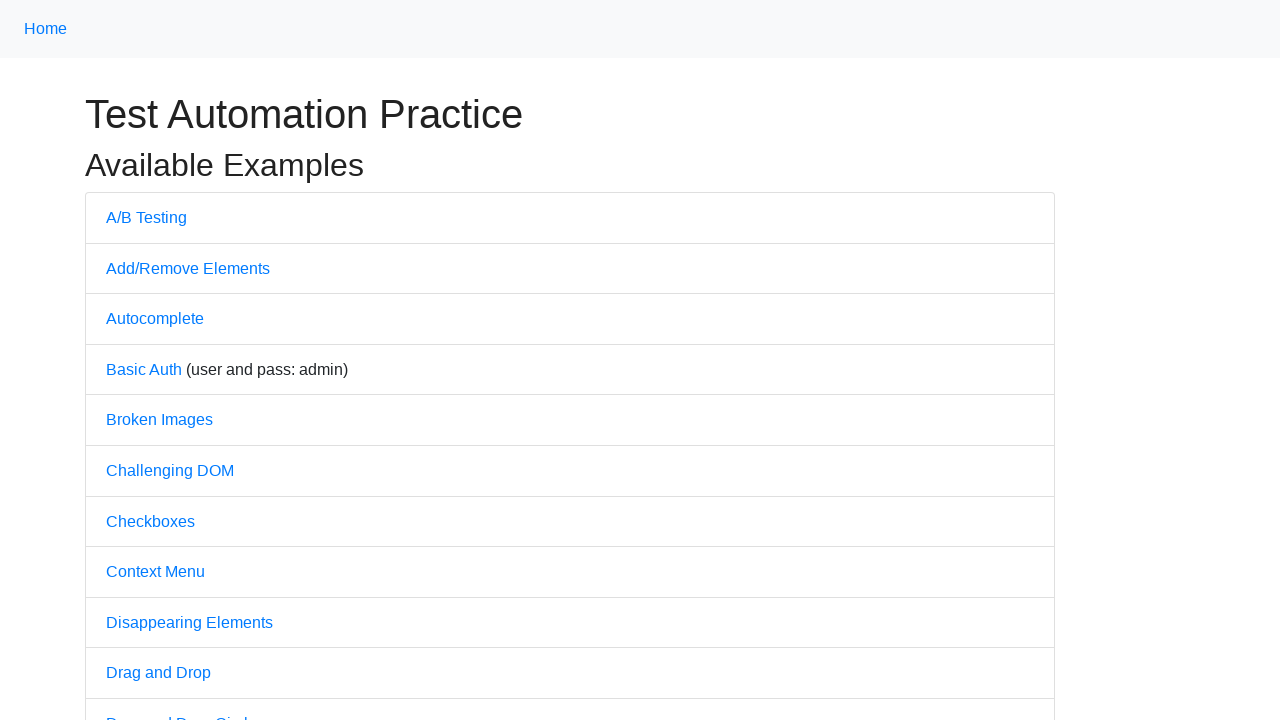

Clicked on Hovers link to navigate to hovers page at (132, 360) on text='Hovers'
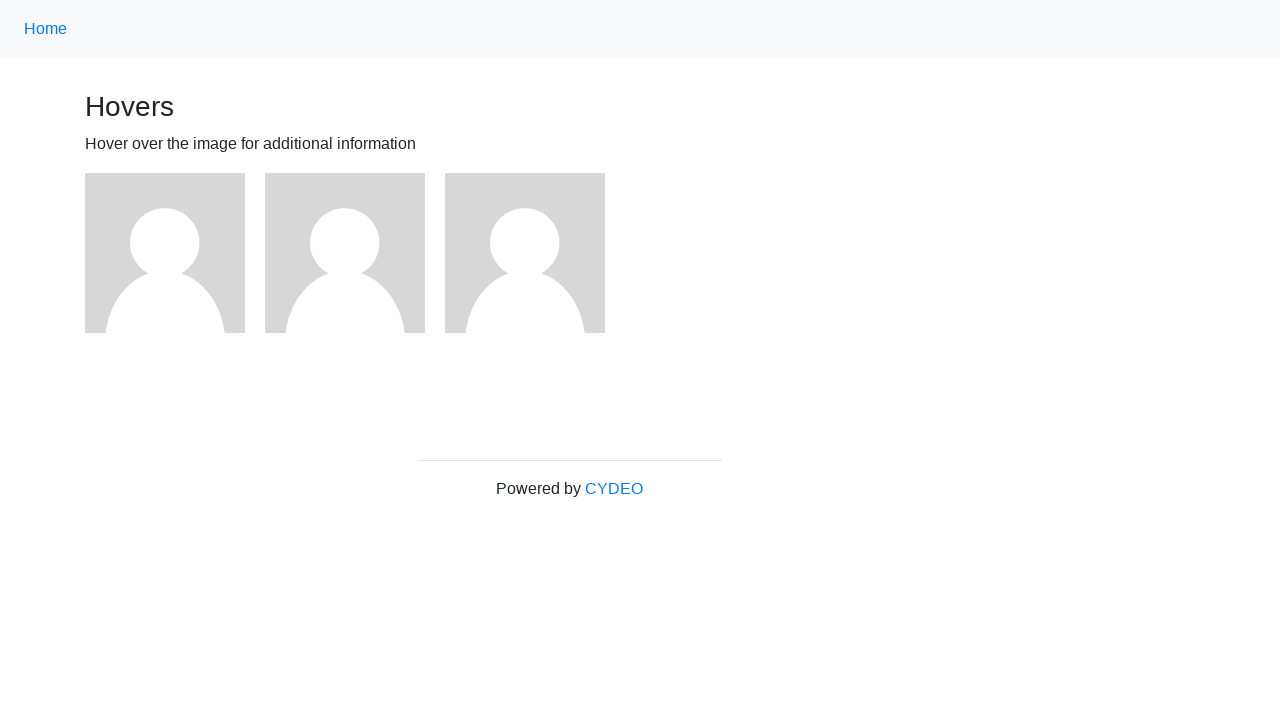

Hovered over the second avatar image to reveal user information at (345, 253) on (//img[@src='/img/avatar-blank.jpg' and @alt='User Avatar'])[2]
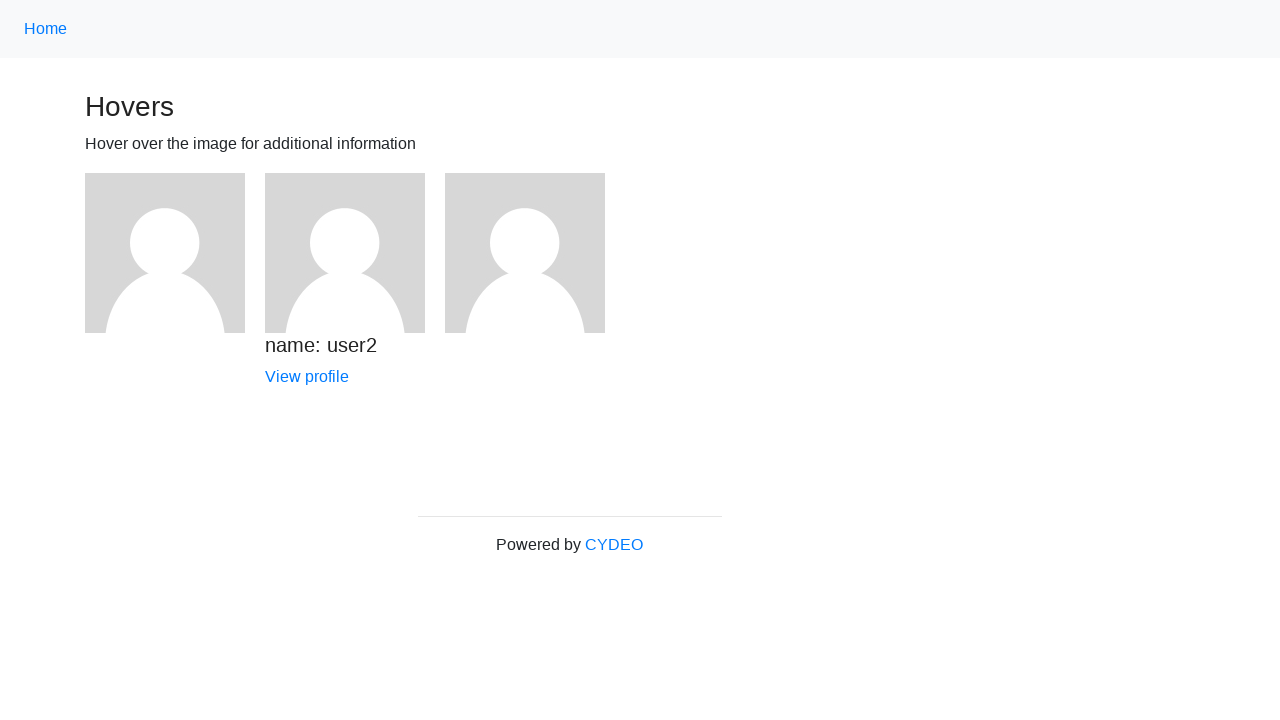

Verified that user name 'name: user2' is visible
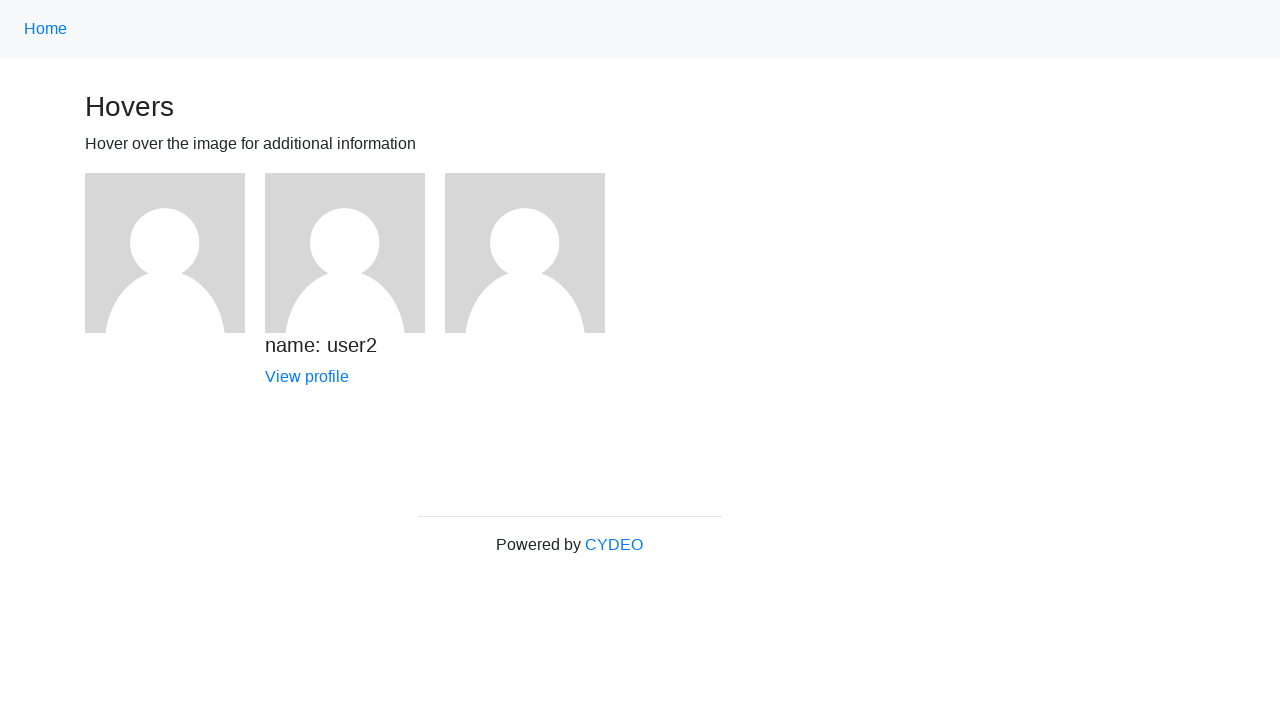

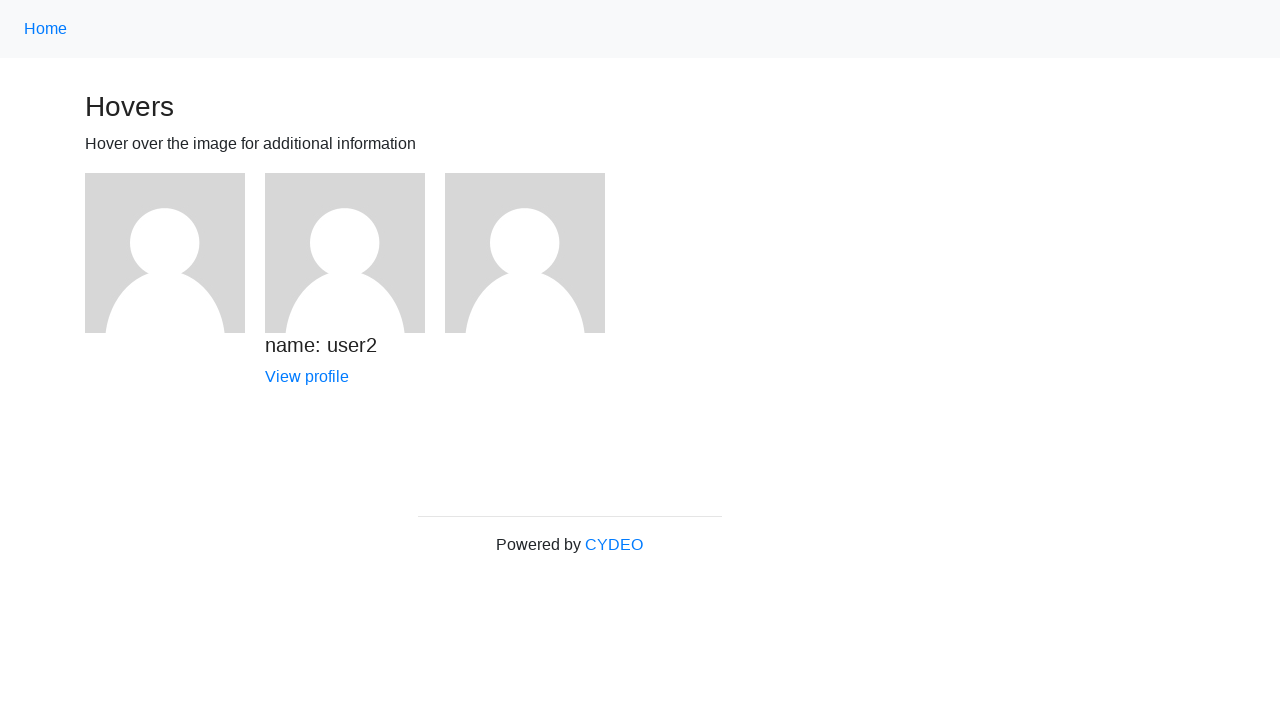